Tests double-click functionality on a button by performing a double-click action and verifying the success message appears

Starting URL: https://demoqa.com/buttons

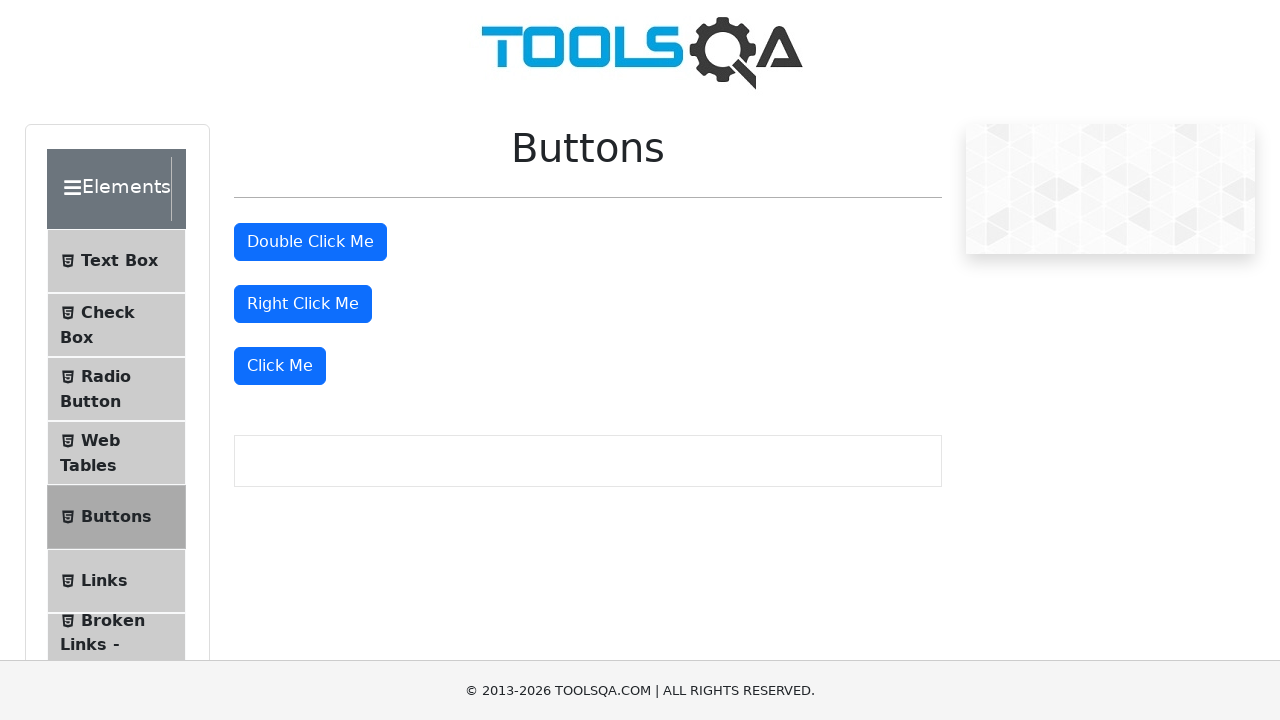

Double-click button is visible and ready
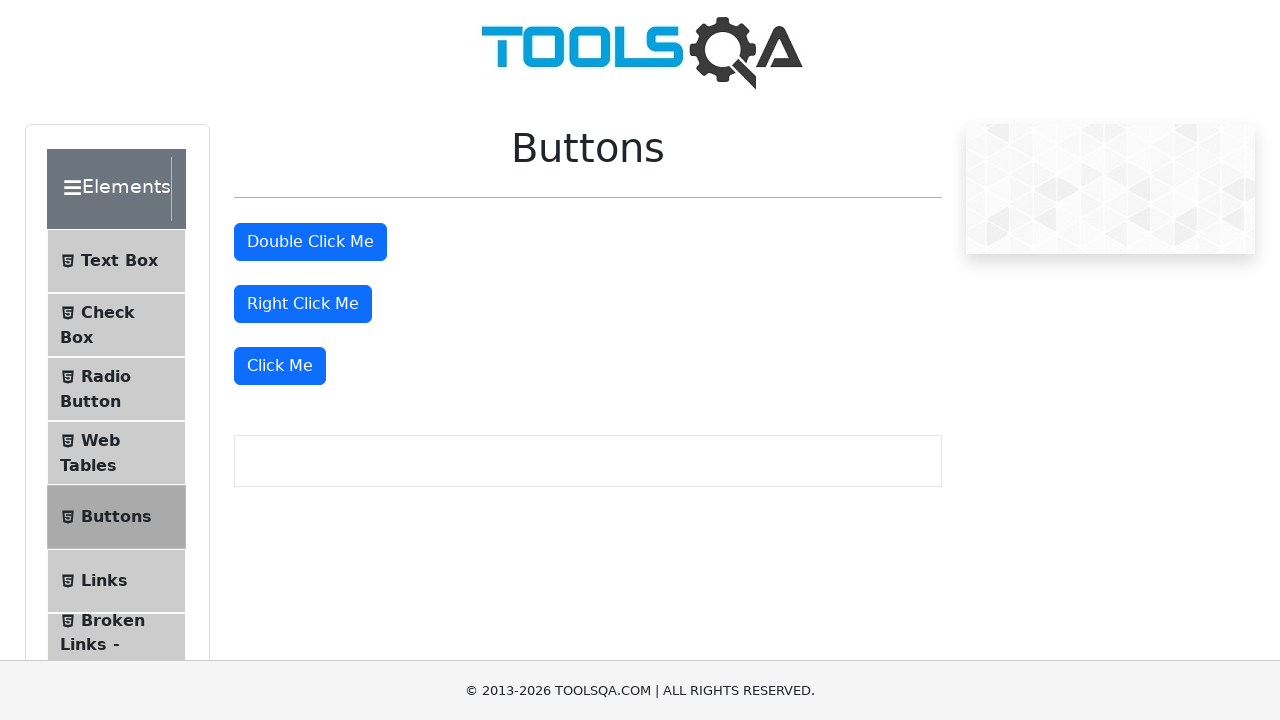

Performed double-click on the button at (310, 242) on #doubleClickBtn
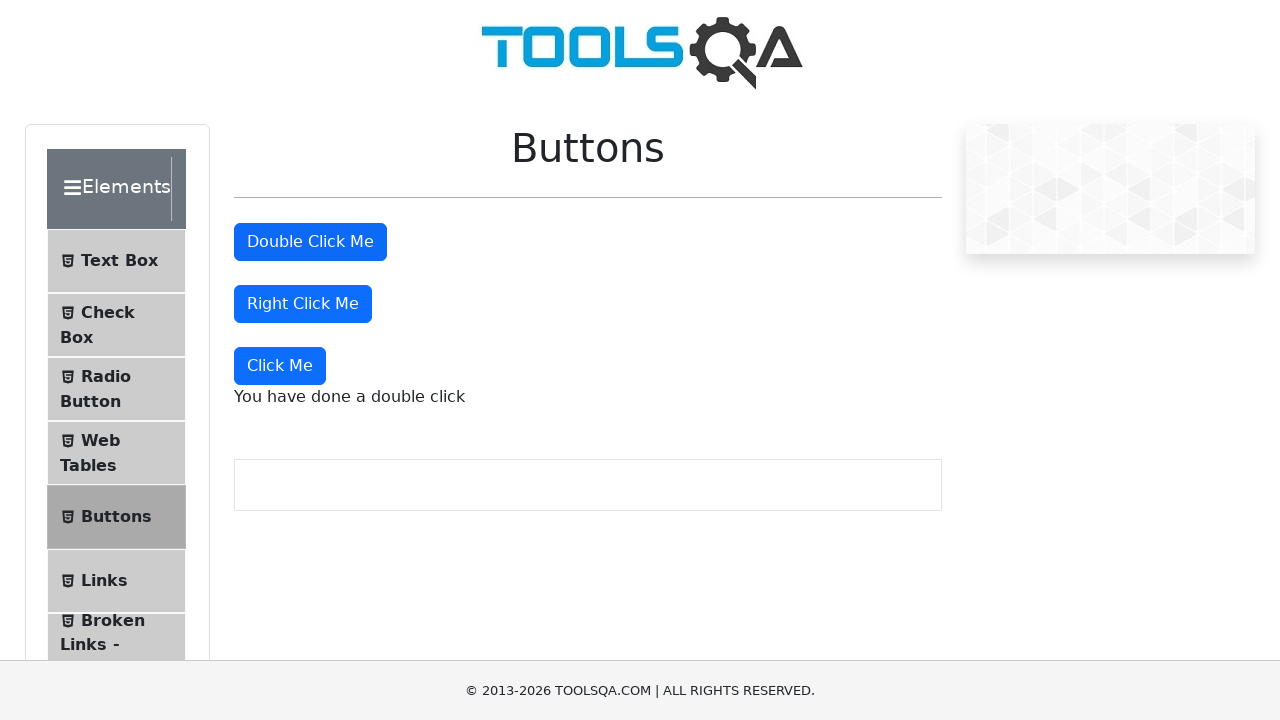

Success message appeared after double-click
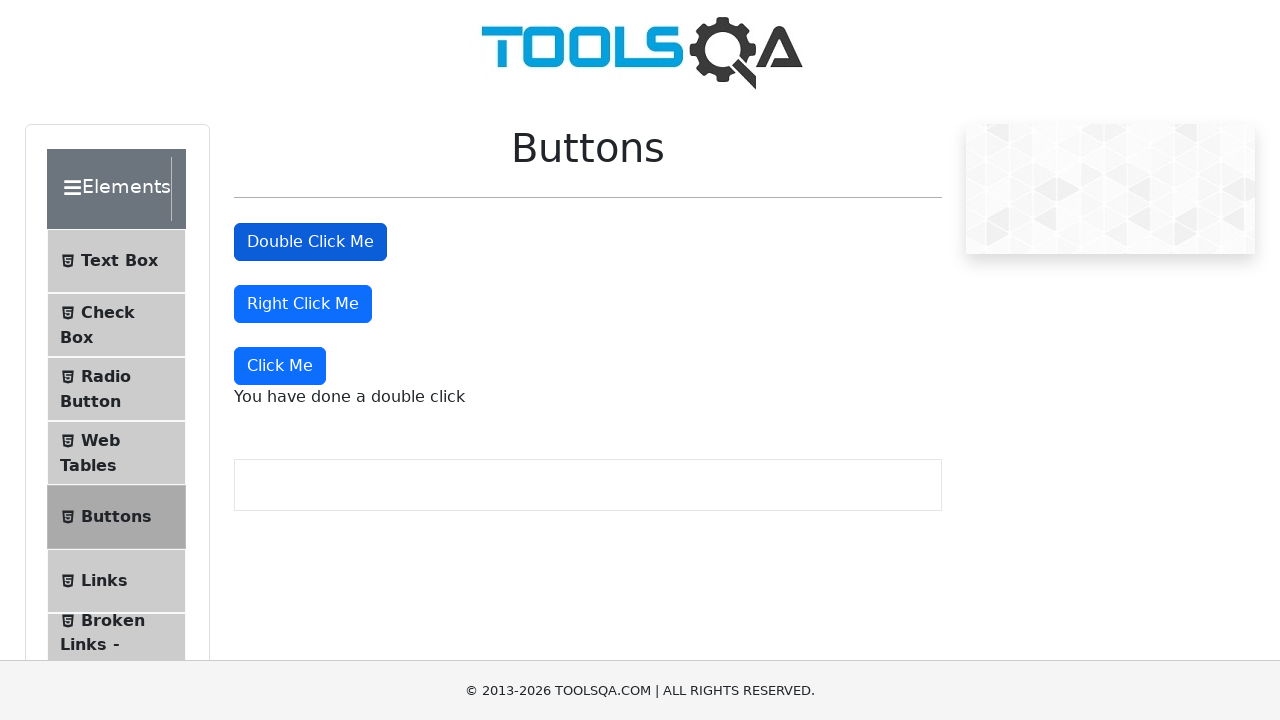

Verified success message text is 'You have done a double click'
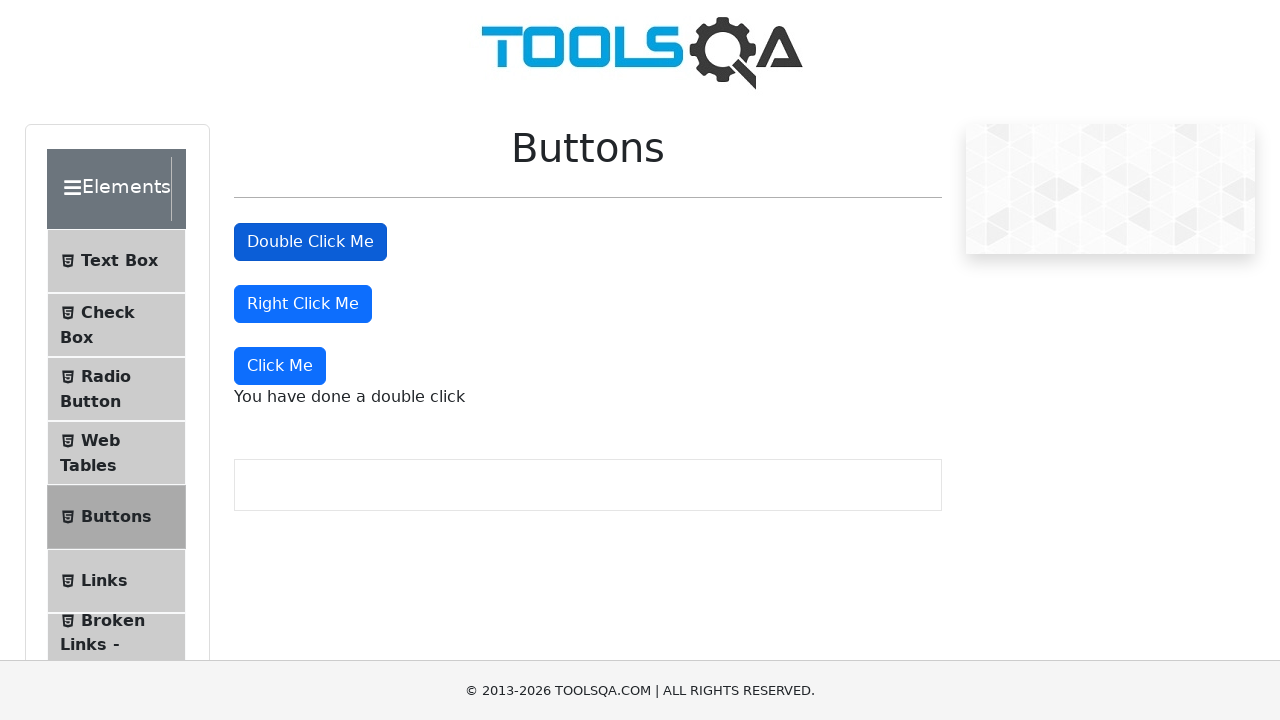

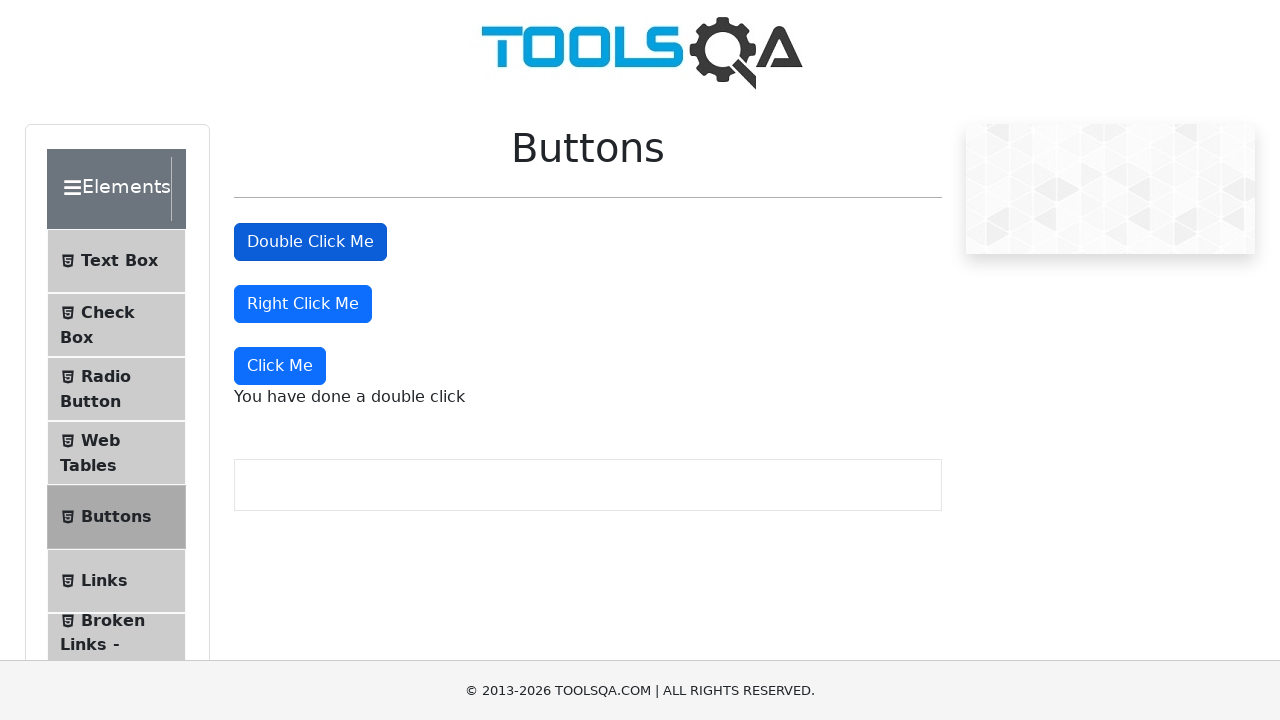